Tests the email input field on the Sauce Labs guinea pig test page by entering an email address and verifying it was correctly entered.

Starting URL: https://saucelabs.com/test/guinea-pig

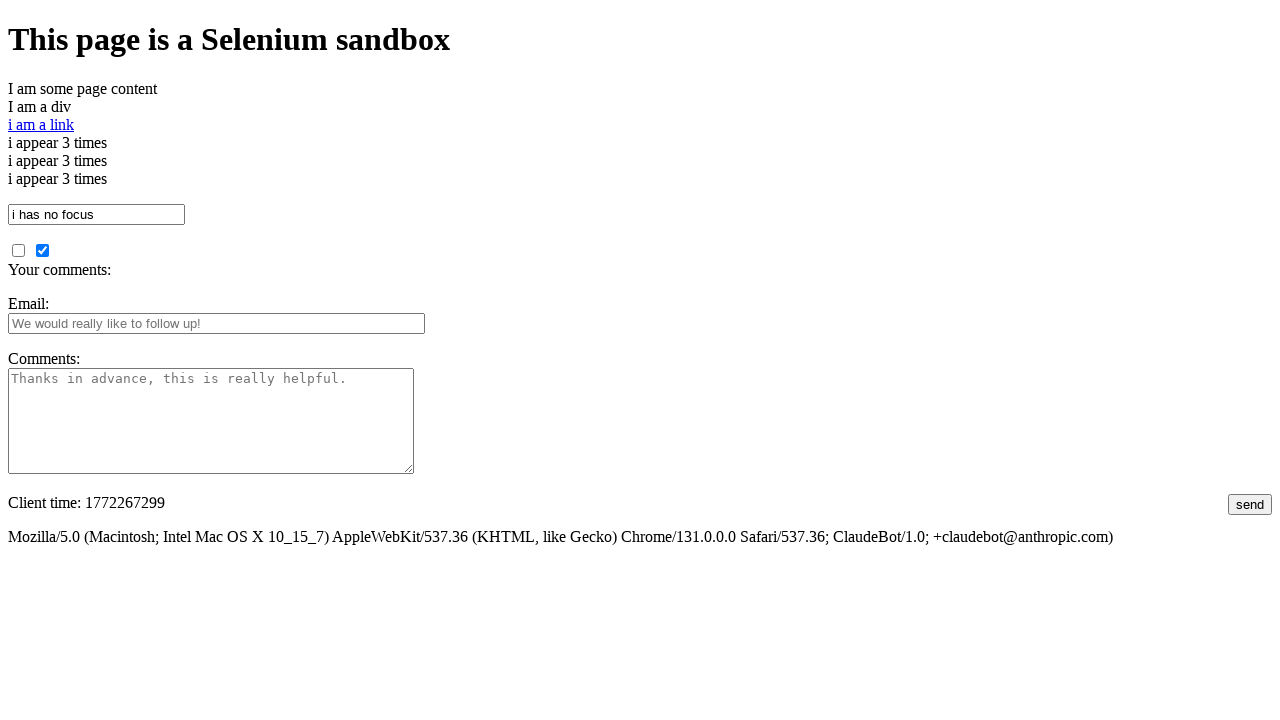

Filled email input field with 'abc@gmail.com' on input#fbemail
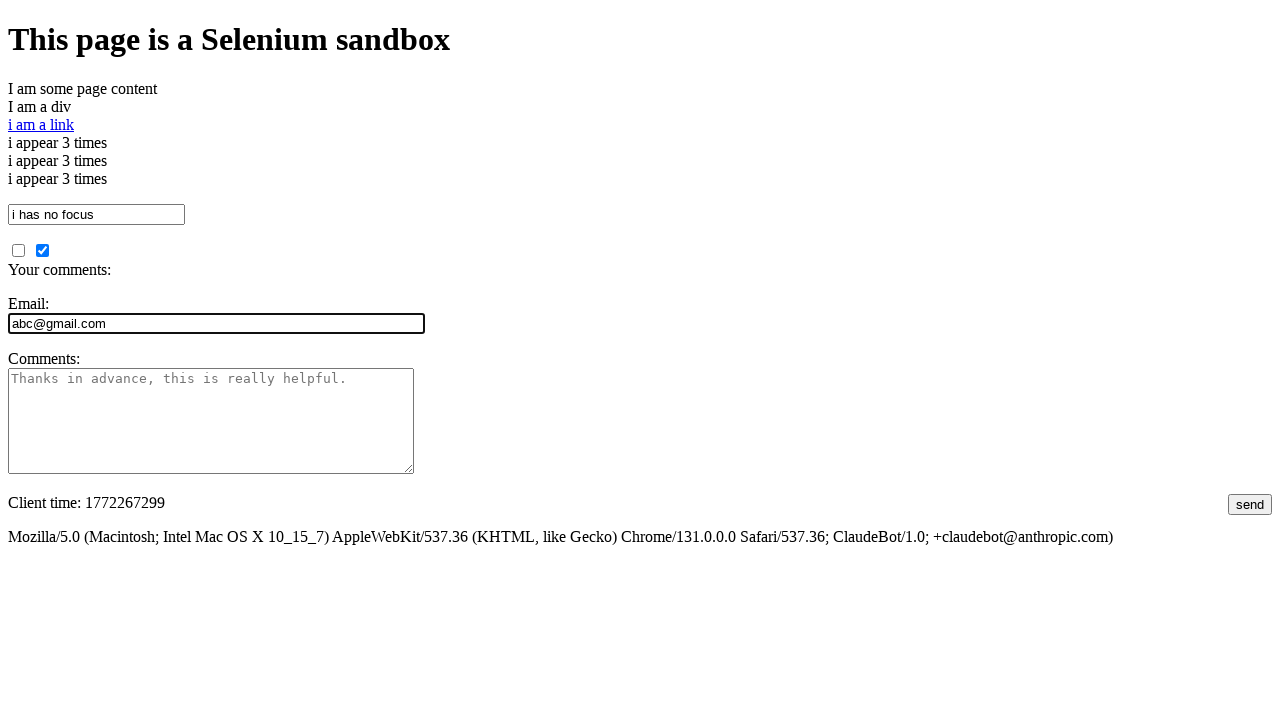

Verified email input field contains correct value 'abc@gmail.com'
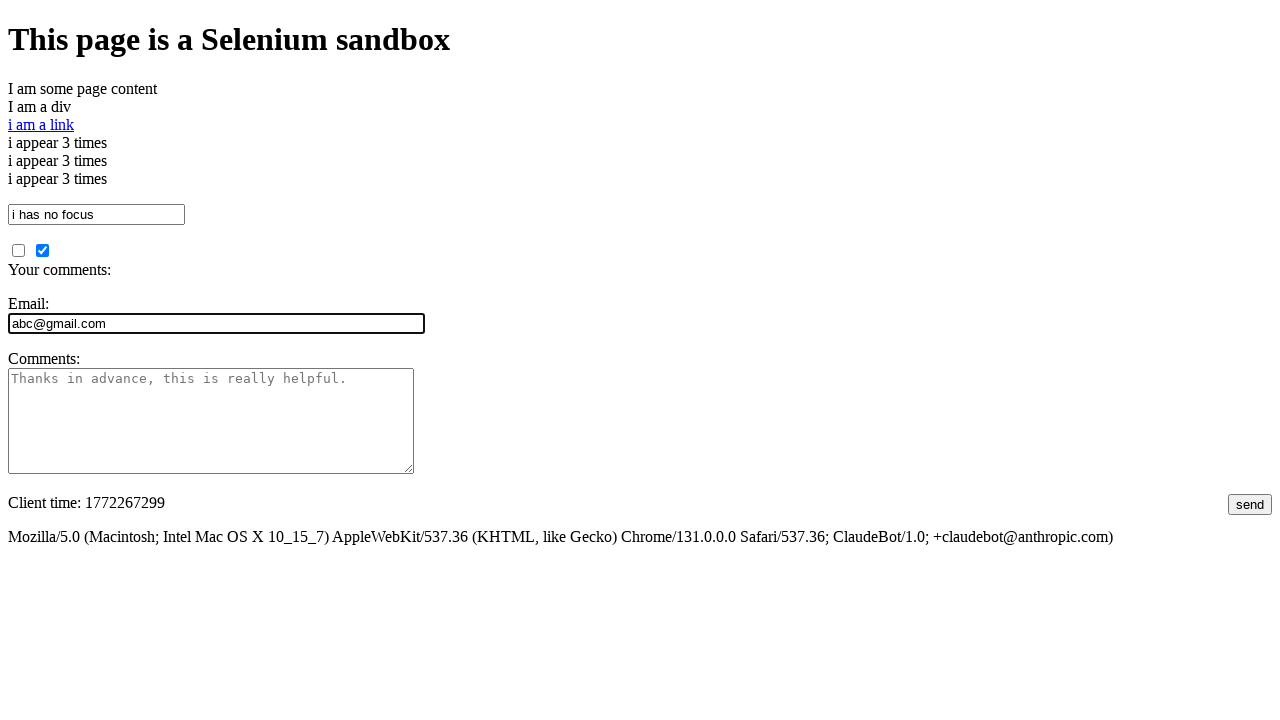

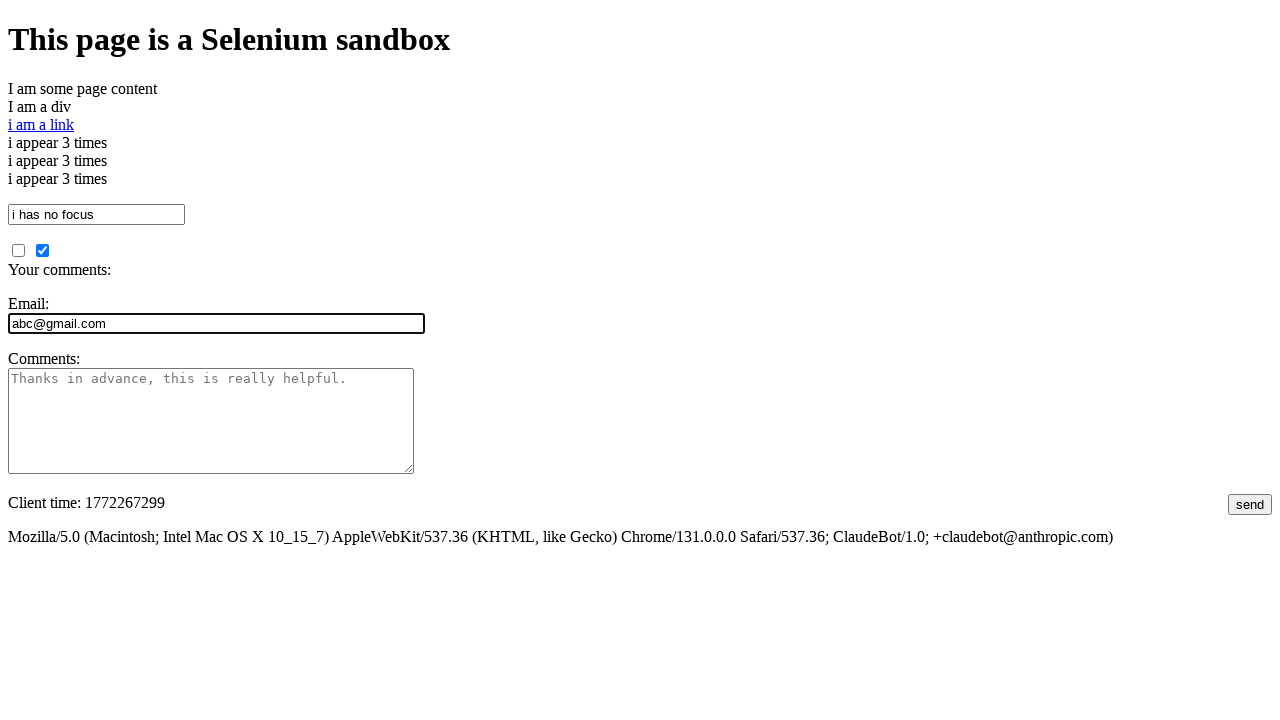